Tests adding todo items to the list by filling the input field and pressing Enter, verifying items appear in the list

Starting URL: https://demo.playwright.dev/todomvc

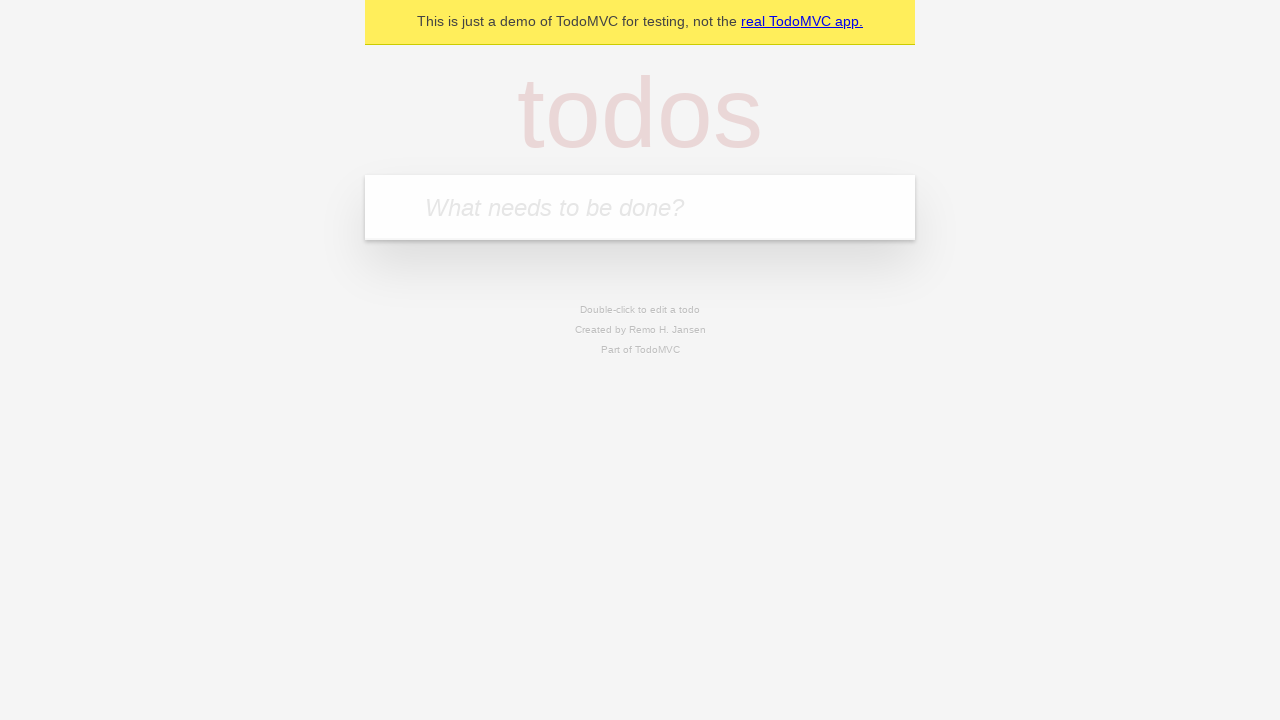

Filled todo input field with 'buy some cheese' on internal:attr=[placeholder="What needs to be done?"i]
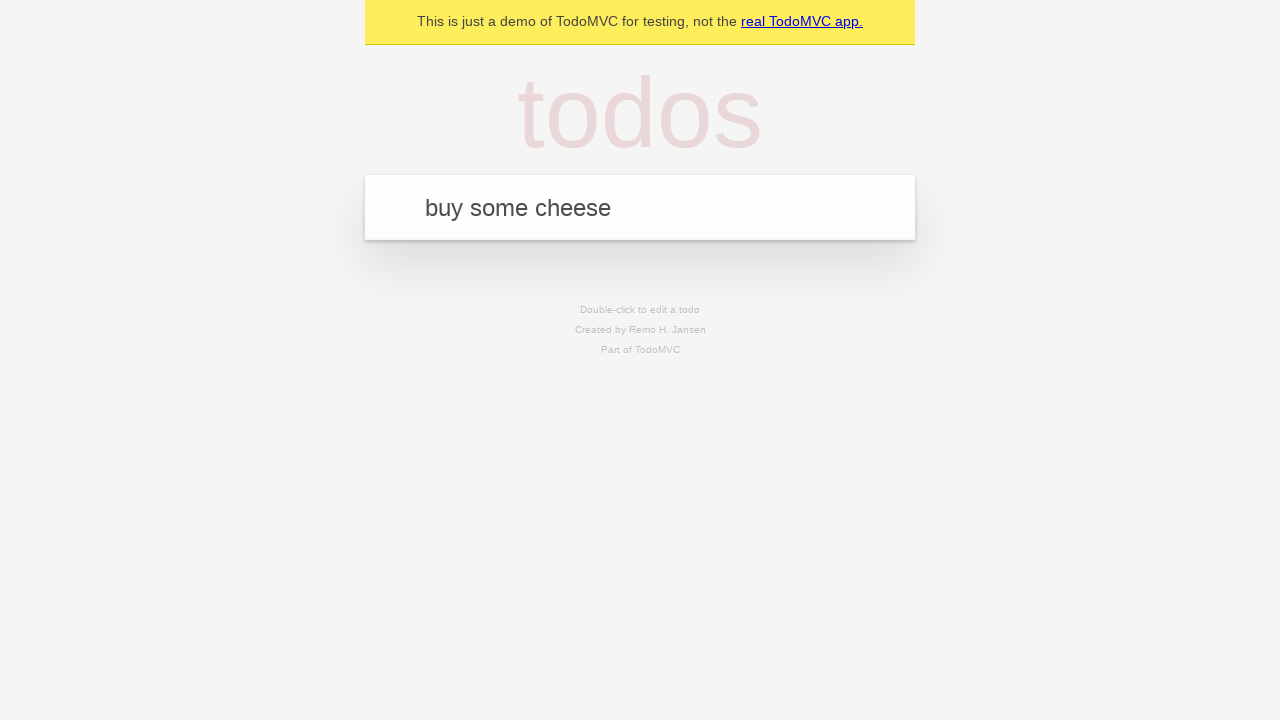

Pressed Enter to add first todo item on internal:attr=[placeholder="What needs to be done?"i]
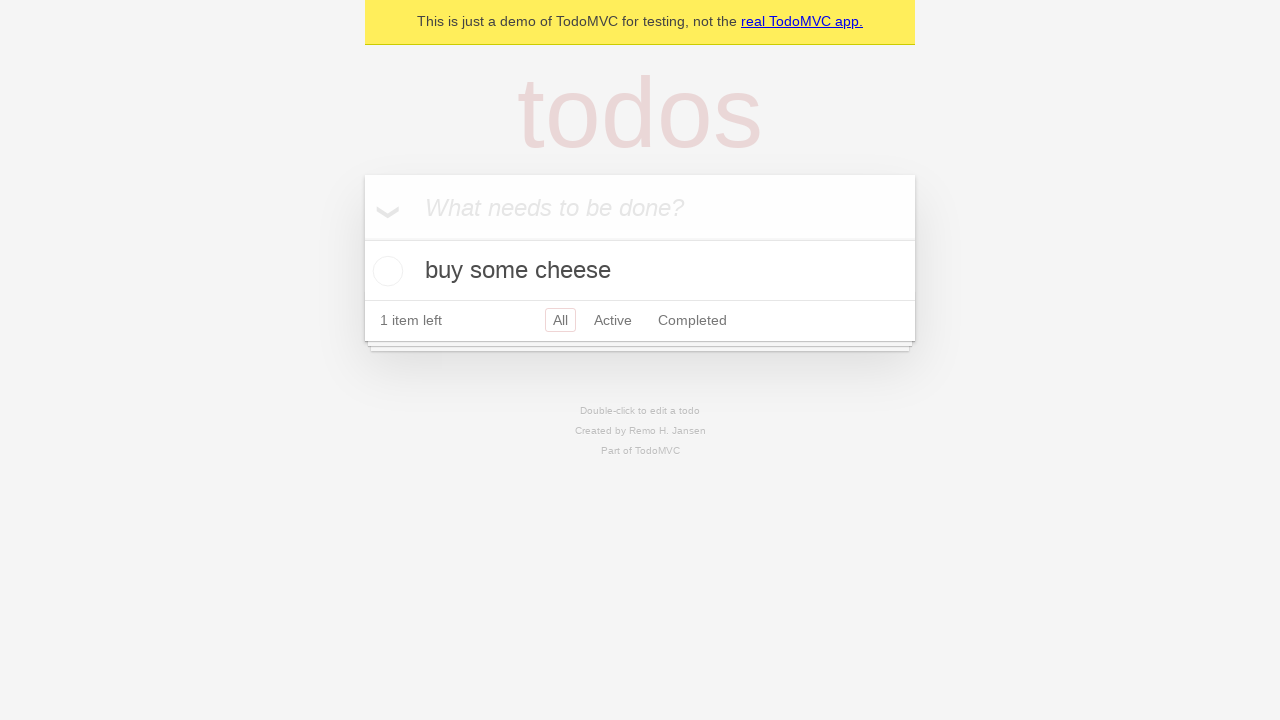

First todo item appeared in the list
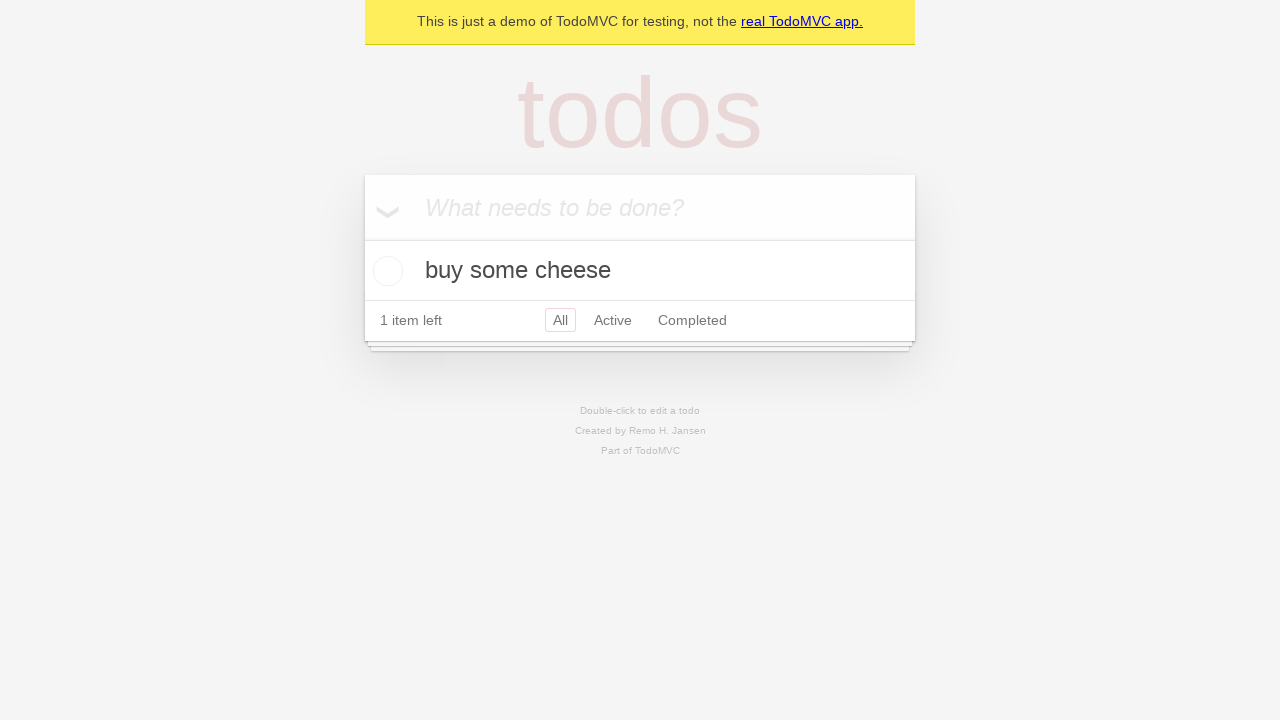

Filled todo input field with 'feed the cat' on internal:attr=[placeholder="What needs to be done?"i]
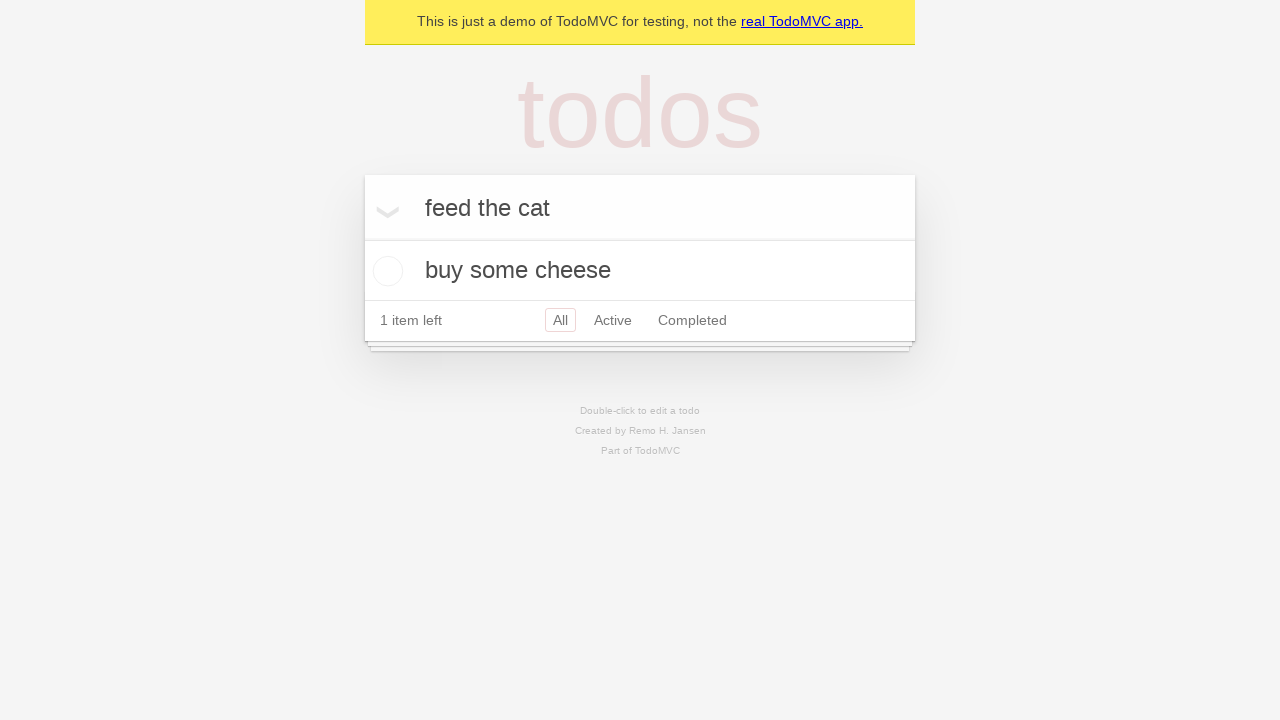

Pressed Enter to add second todo item on internal:attr=[placeholder="What needs to be done?"i]
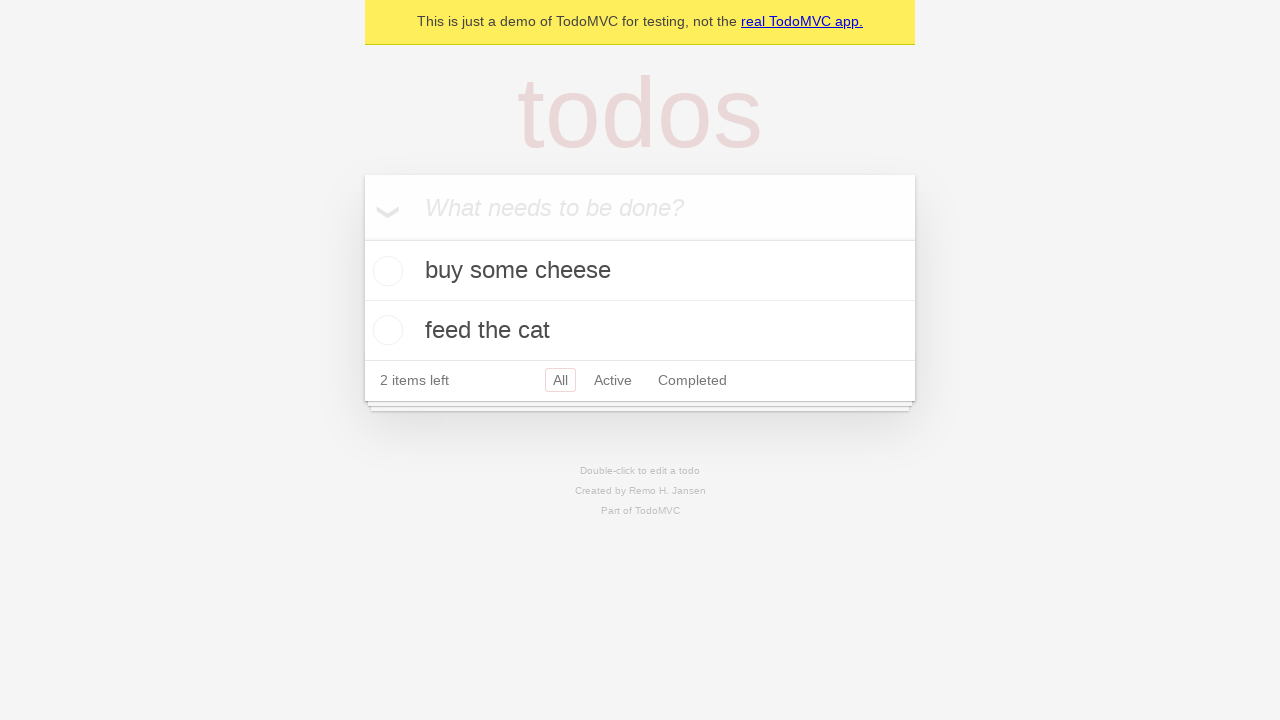

Second todo item appeared, confirming both items are in the list
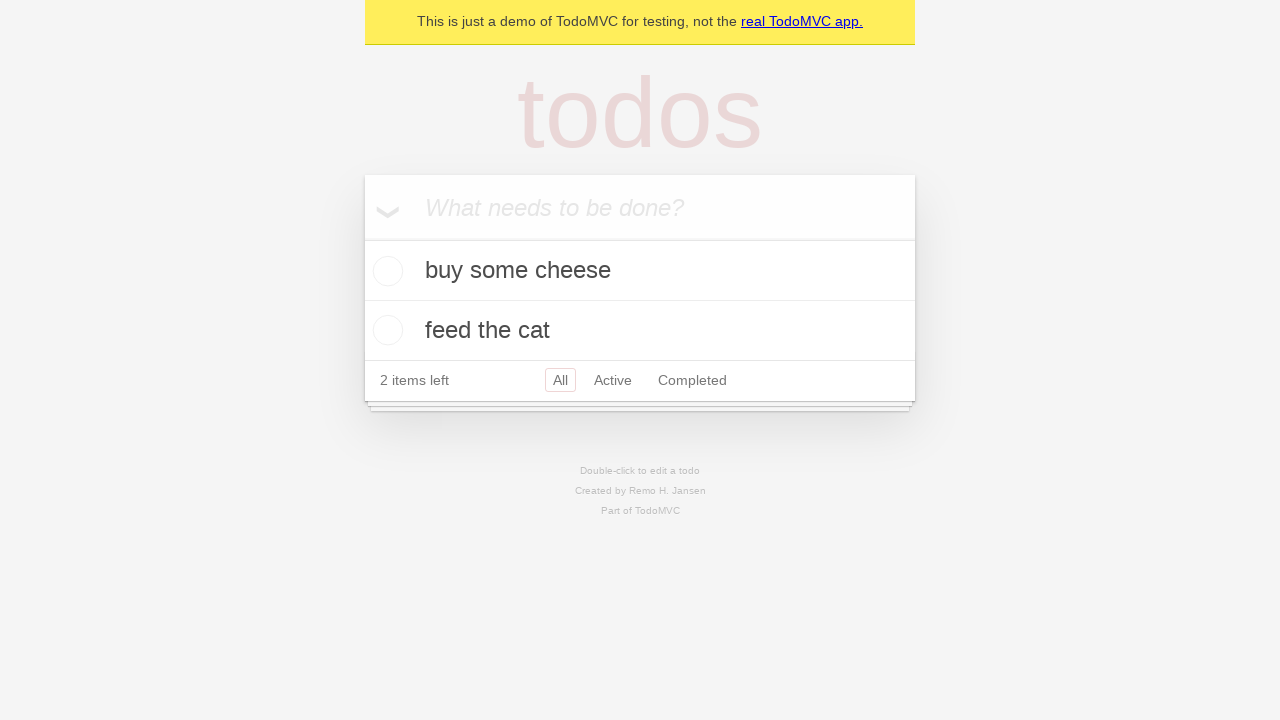

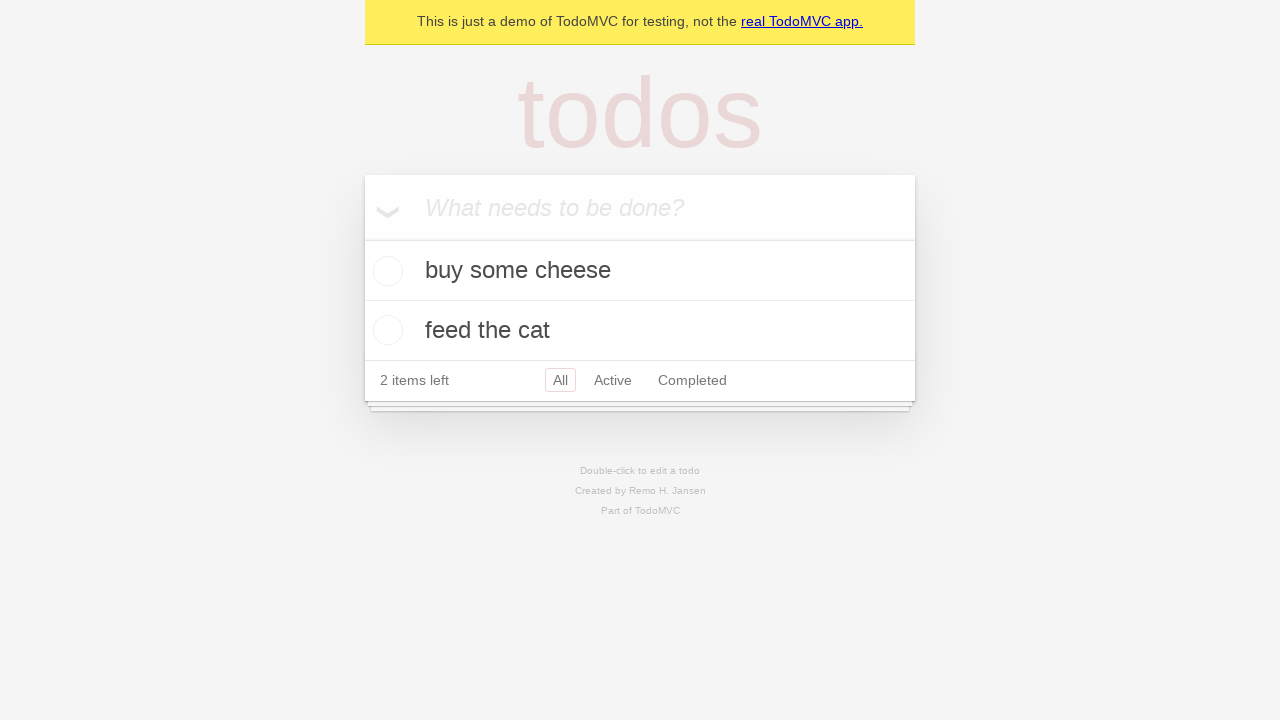